Tests the "Installment" payment form by selecting the option from dropdown and verifying that account number, sum, and email input placeholders are correct.

Starting URL: https://www.mts.by/

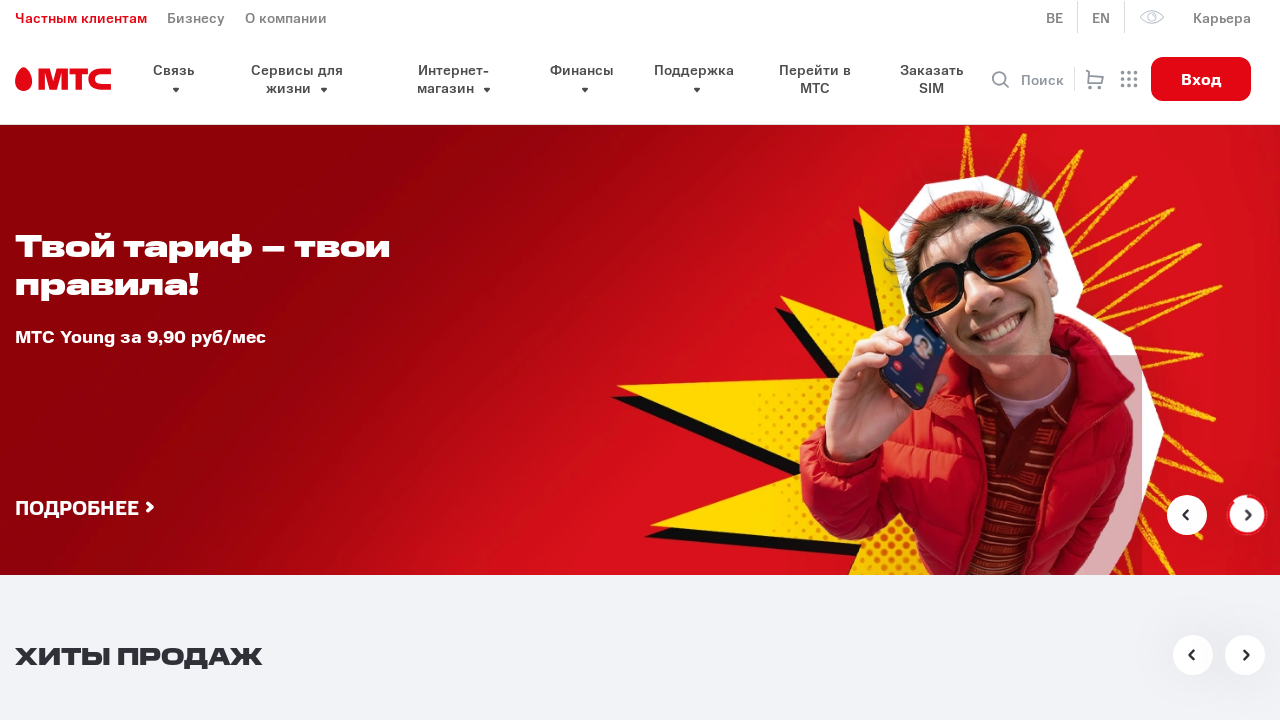

Scrolled to payment section dropdown
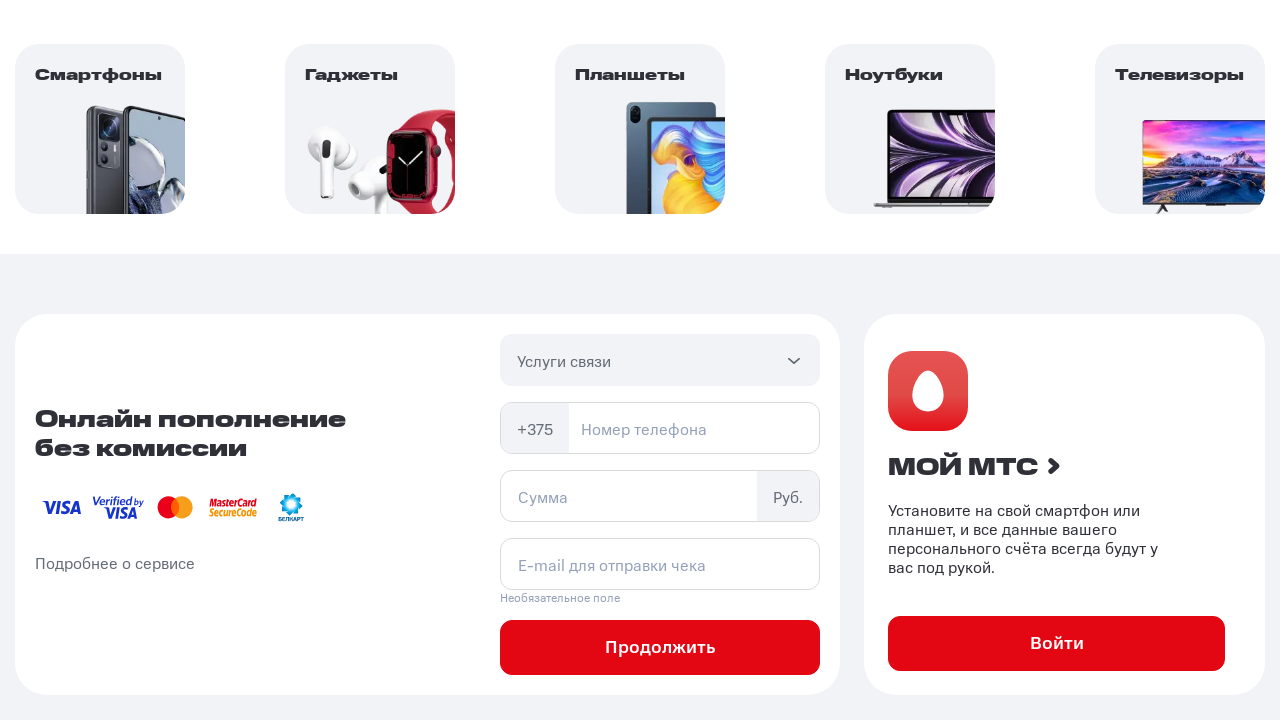

Clicked payment section dropdown button at (660, 360) on #pay-section .select button
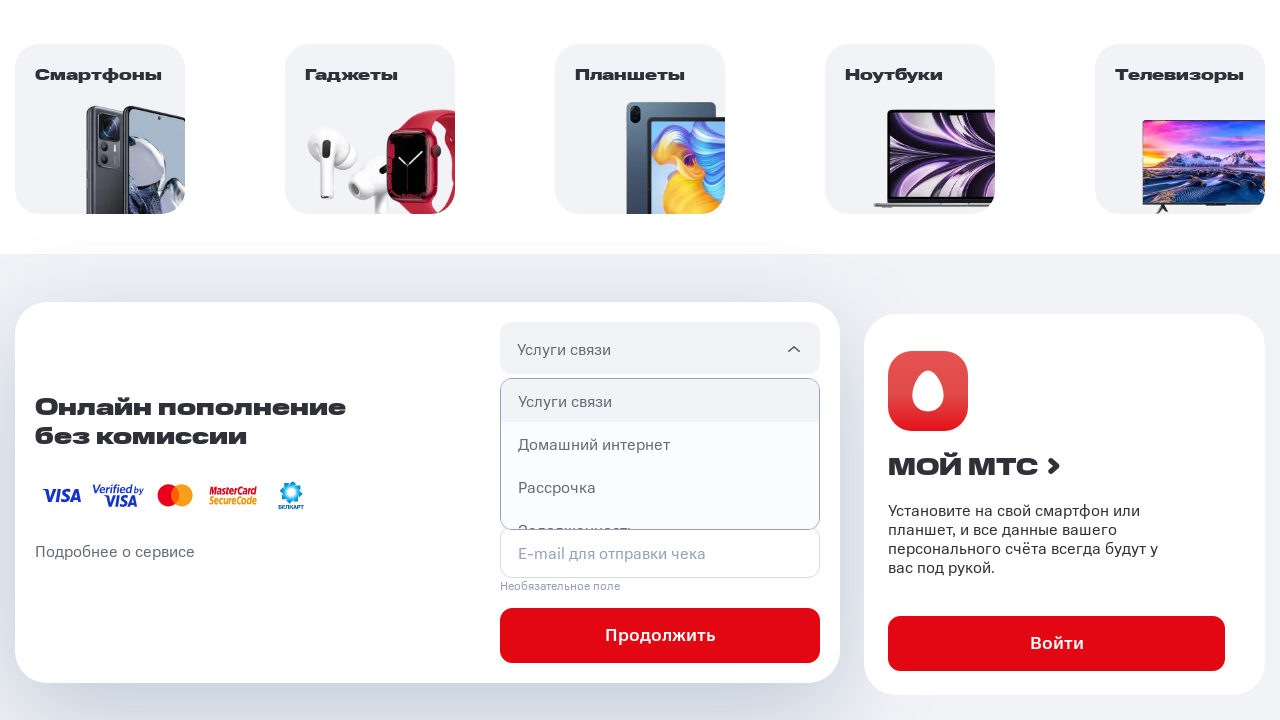

Selected 'Рассрочка' (Installment) option from dropdown at (660, 487) on xpath=//p[@class='select__option'][contains(.,'Рассрочка')]
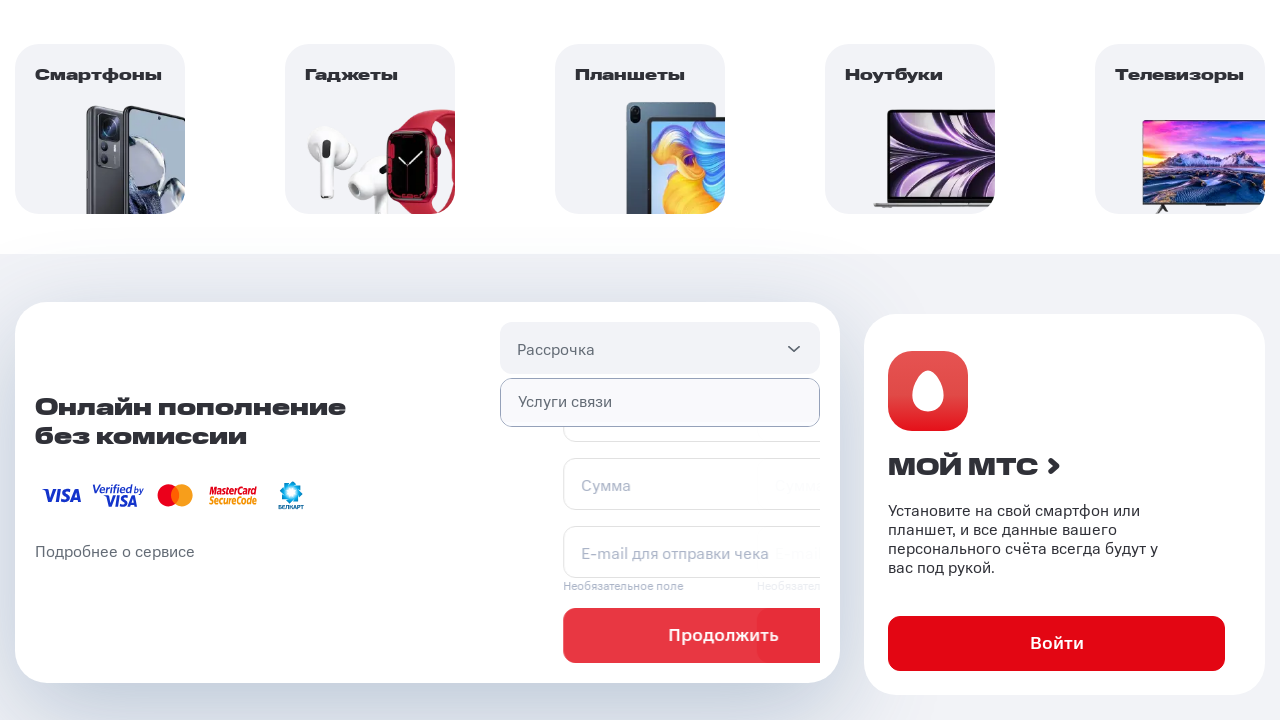

Located account number field (#score-instalment)
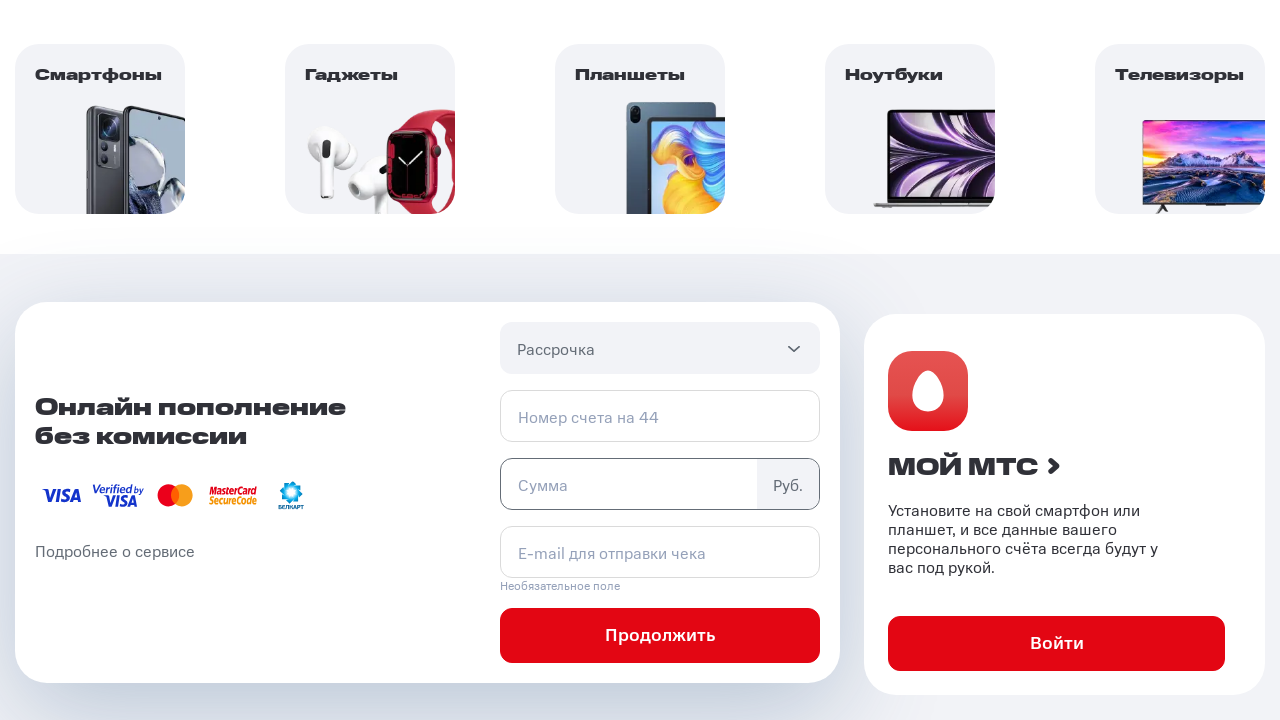

Located sum field (#internet-sum)
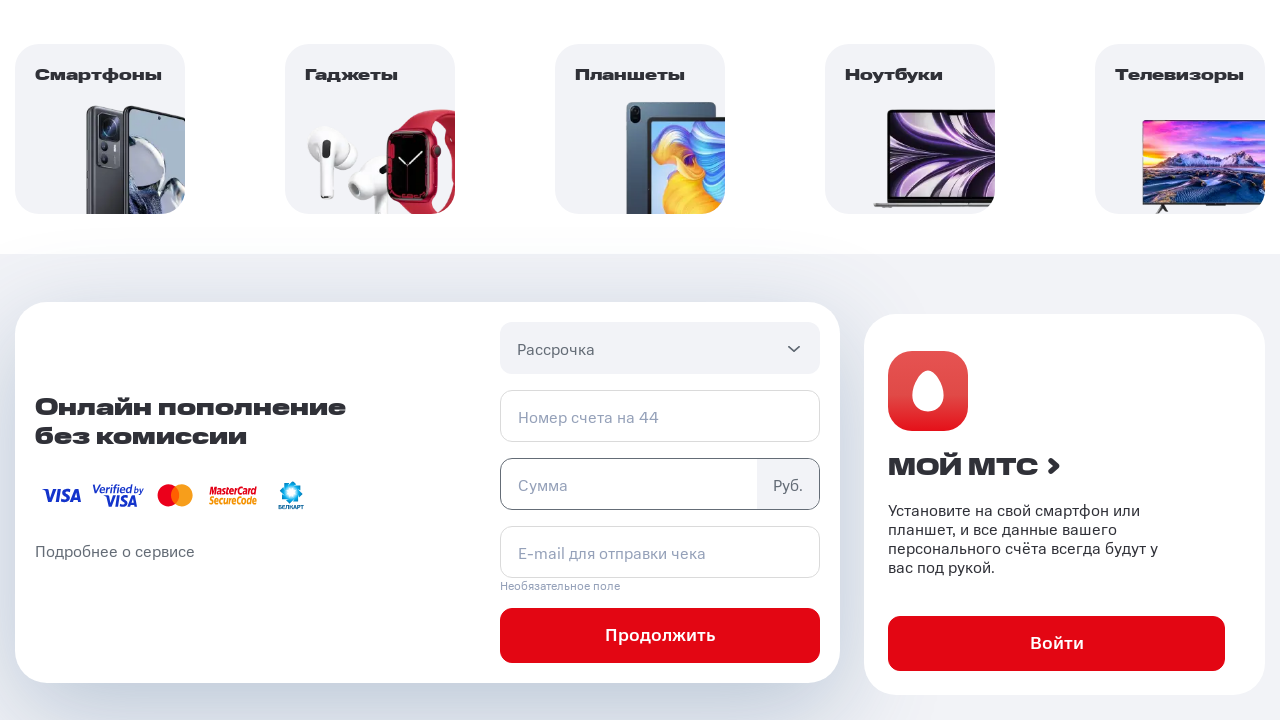

Located email field (#instalment-email)
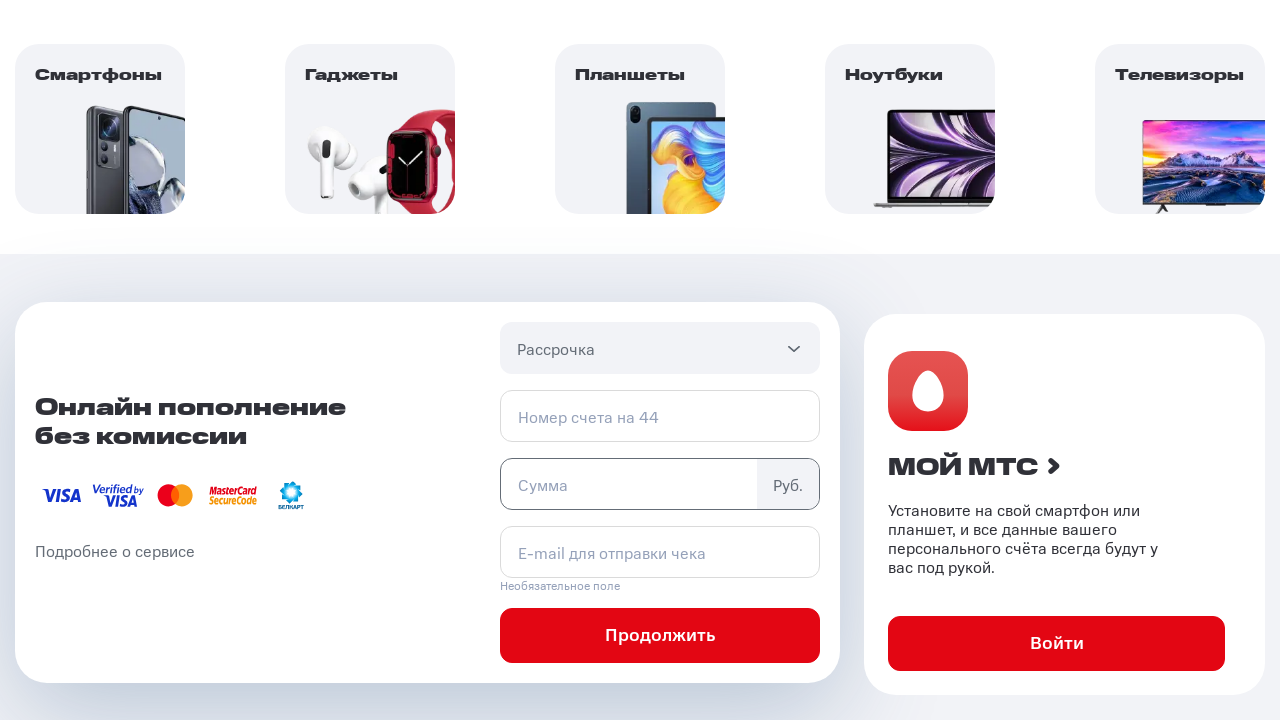

Verified account number placeholder is 'Номер счета на 44'
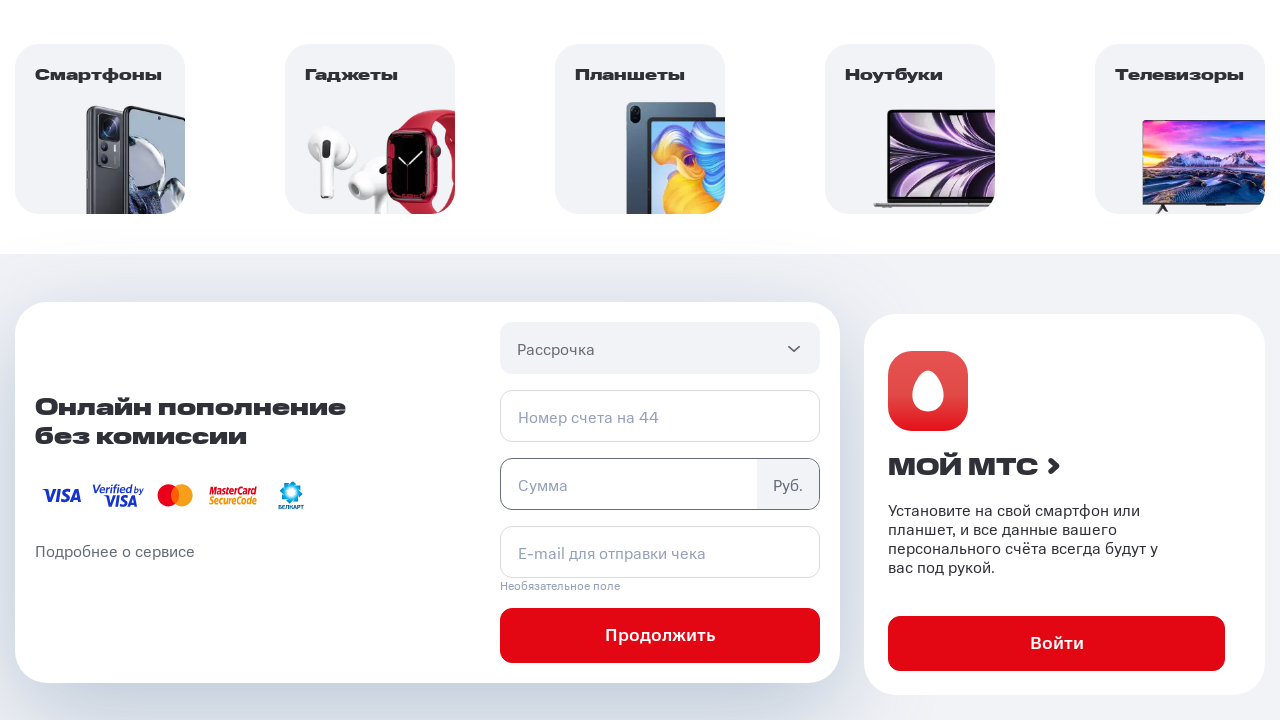

Verified sum placeholder is 'Сумма'
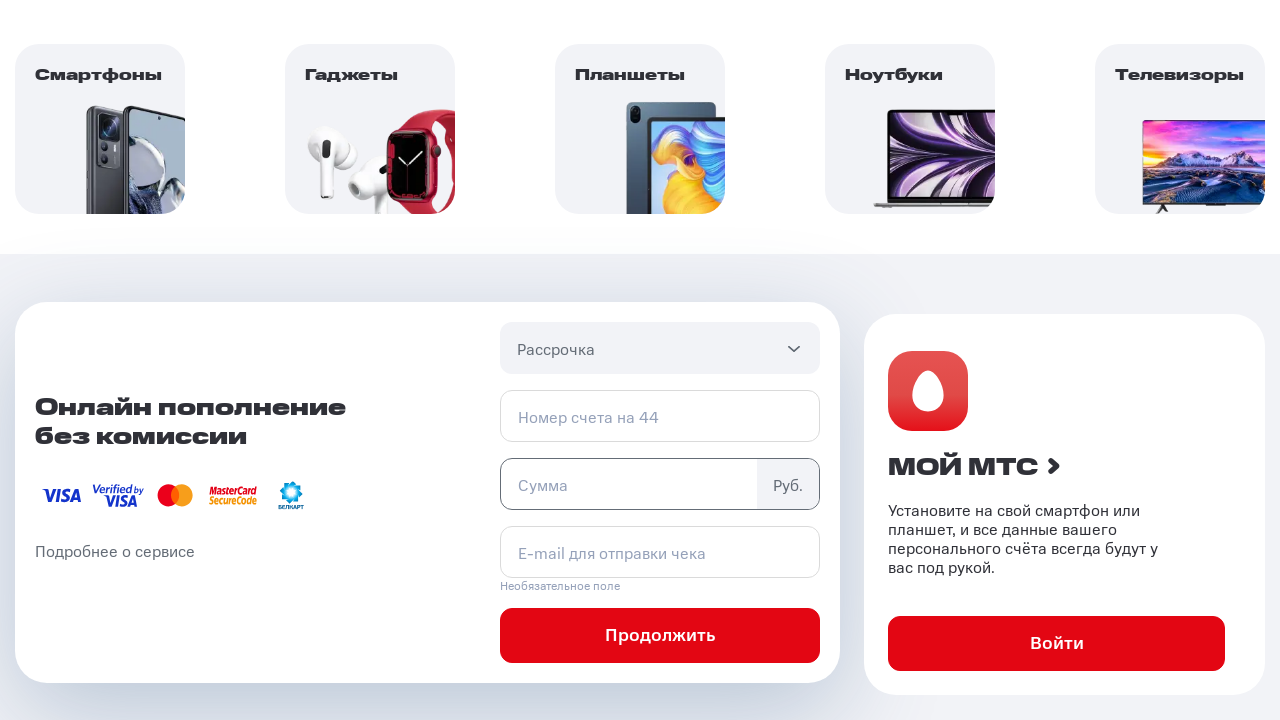

Verified email placeholder is 'E-mail для отправки чека'
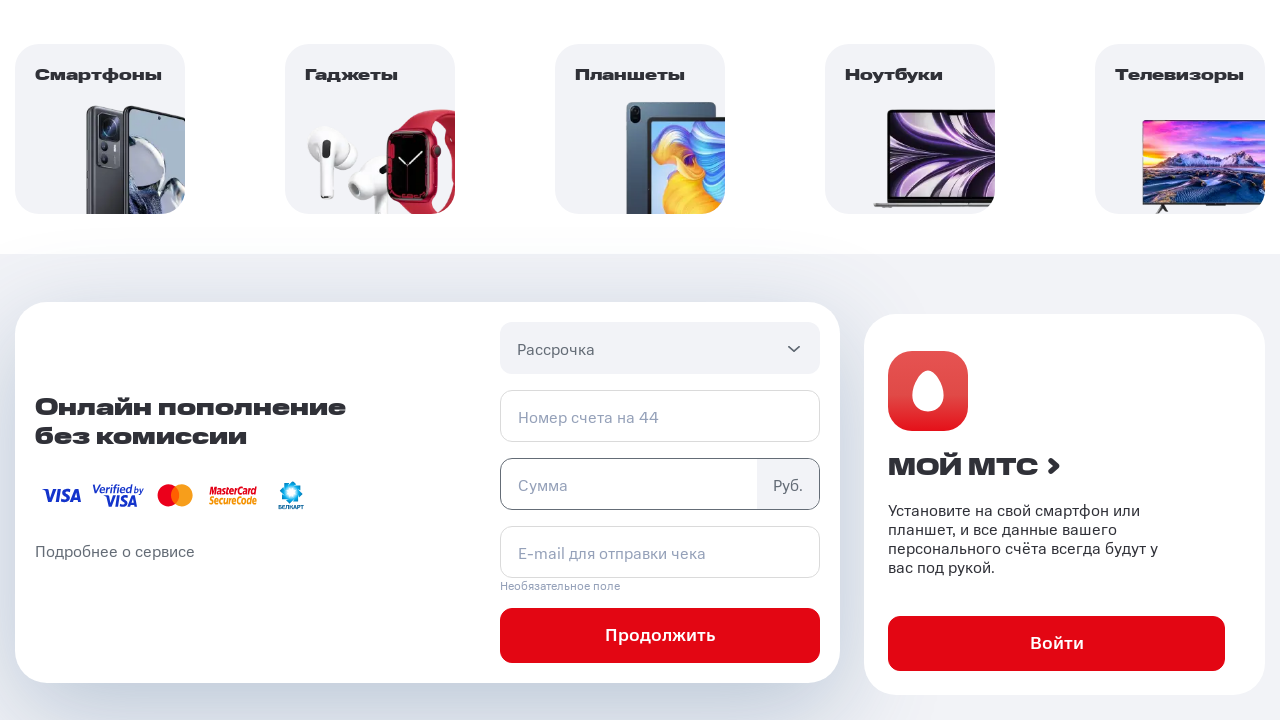

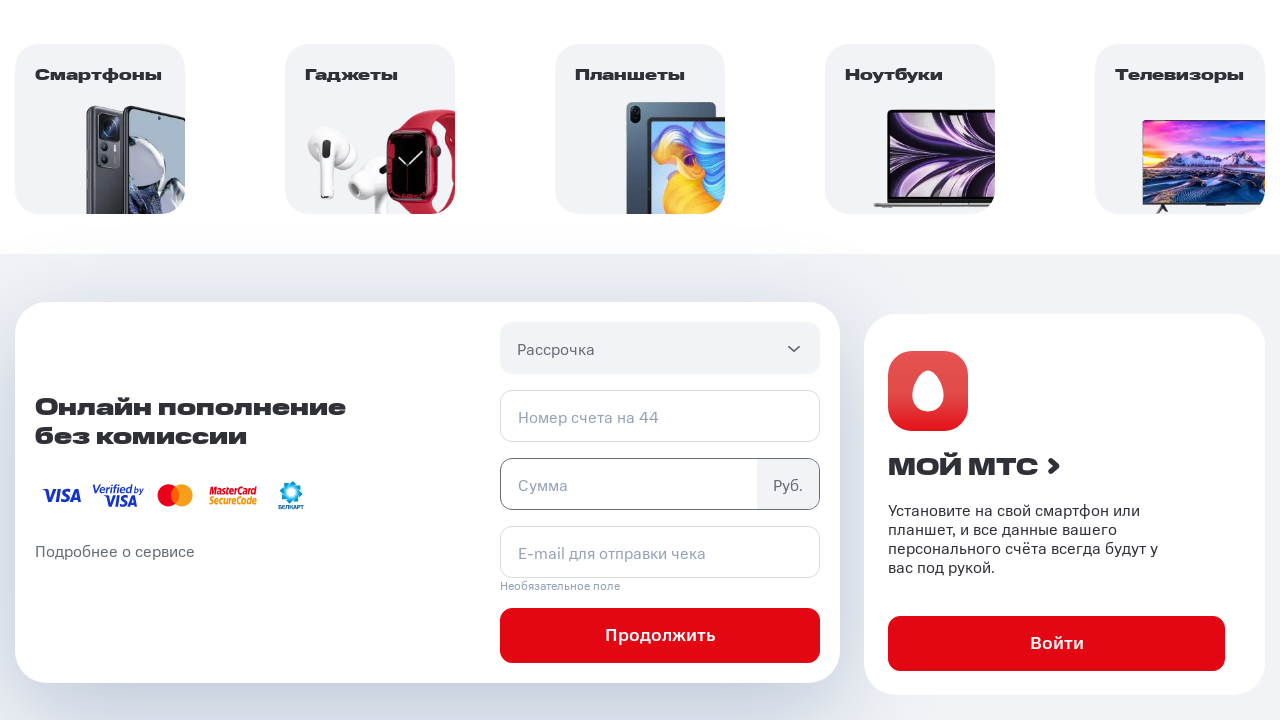